Tests adding todo items by filling the input field and pressing Enter, then verifying the items appear in the list

Starting URL: https://demo.playwright.dev/todomvc

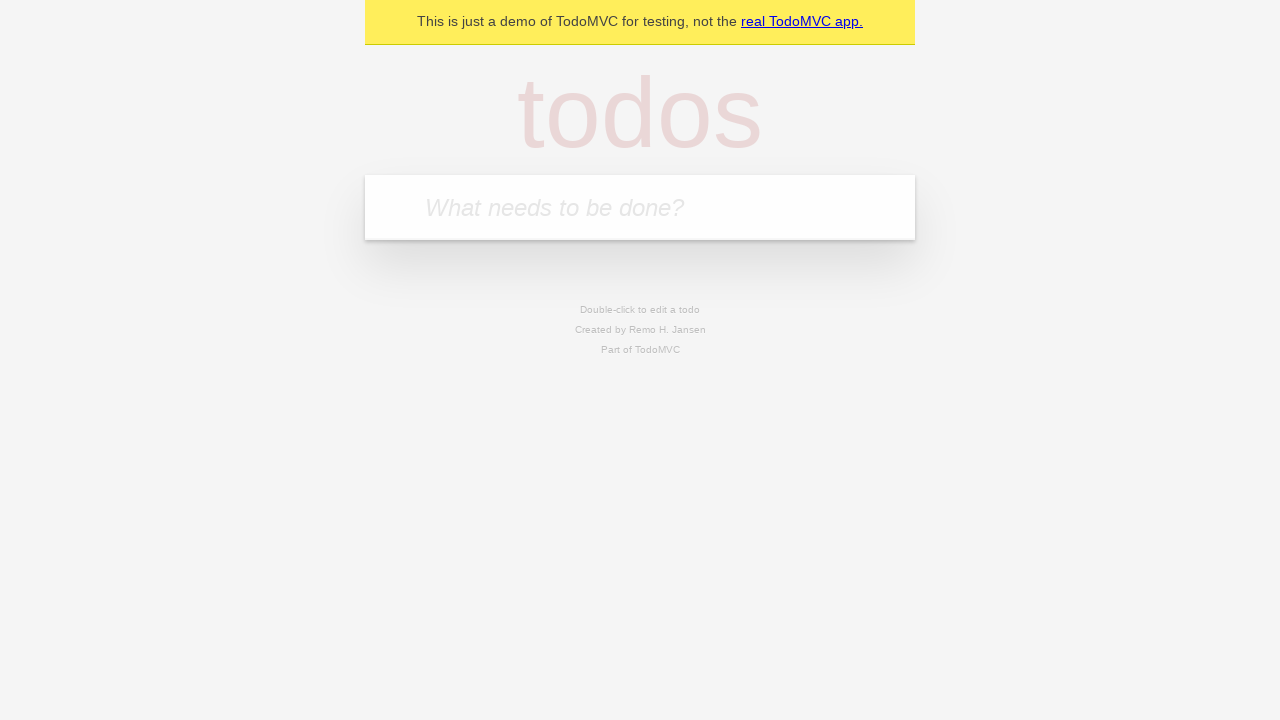

Filled input field with first todo item 'buy some cheese' on internal:attr=[placeholder="What needs to be done?"i]
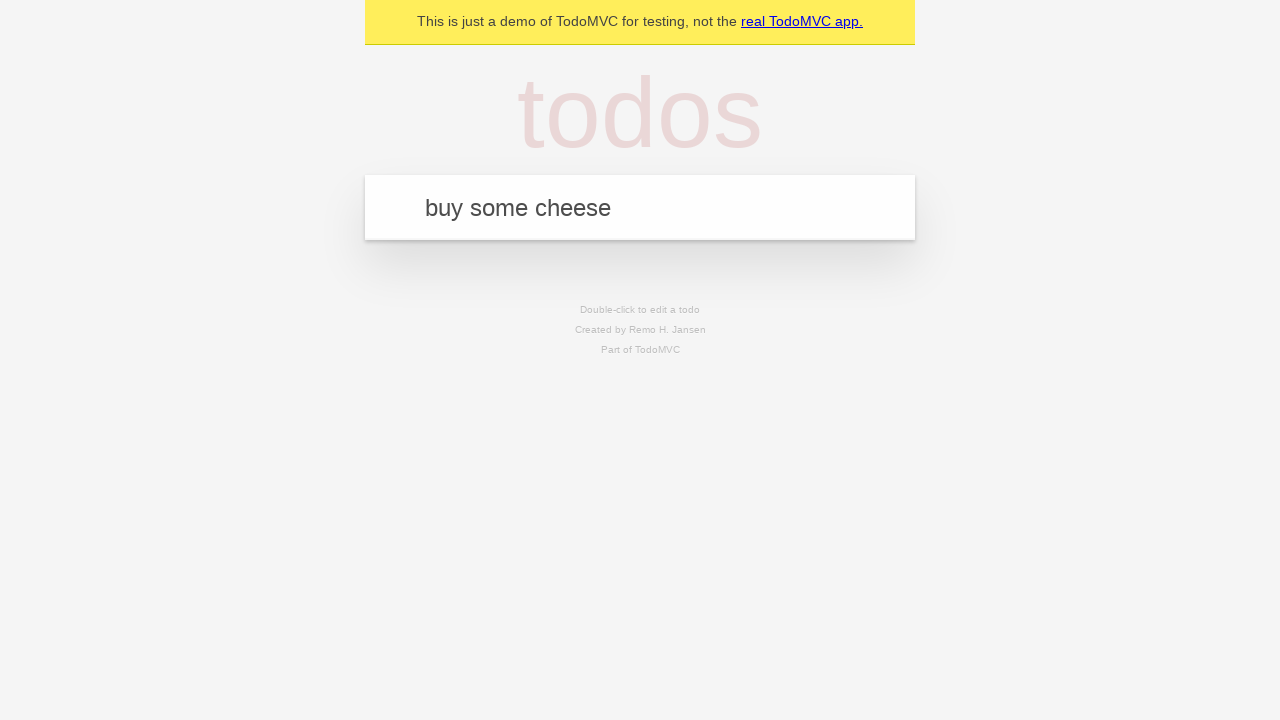

Pressed Enter to add first todo item on internal:attr=[placeholder="What needs to be done?"i]
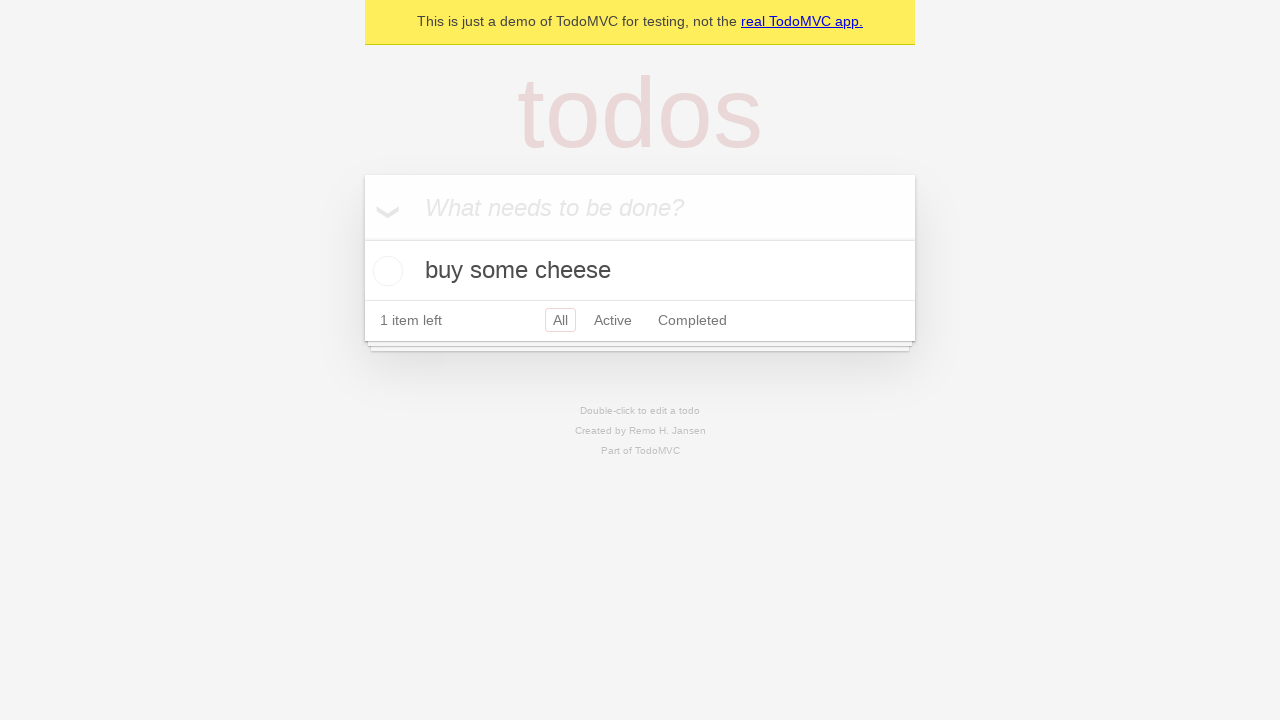

First todo item appeared in the list
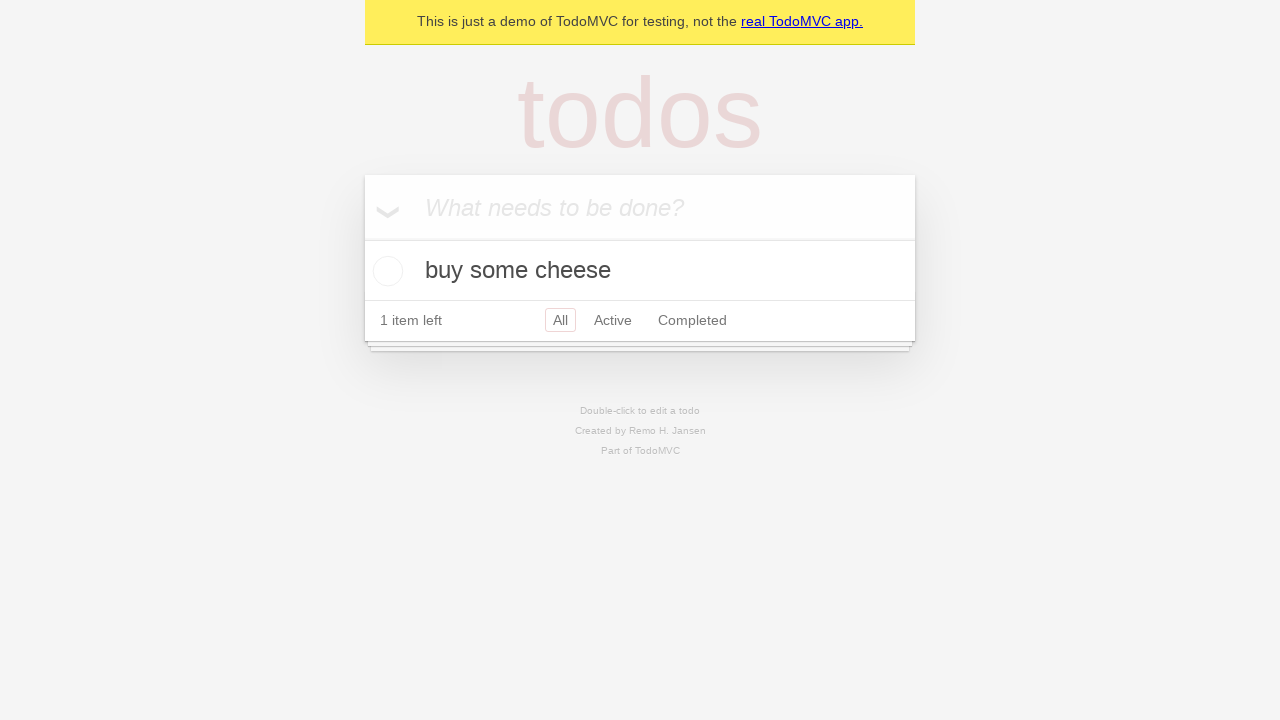

Filled input field with second todo item 'feed the cat' on internal:attr=[placeholder="What needs to be done?"i]
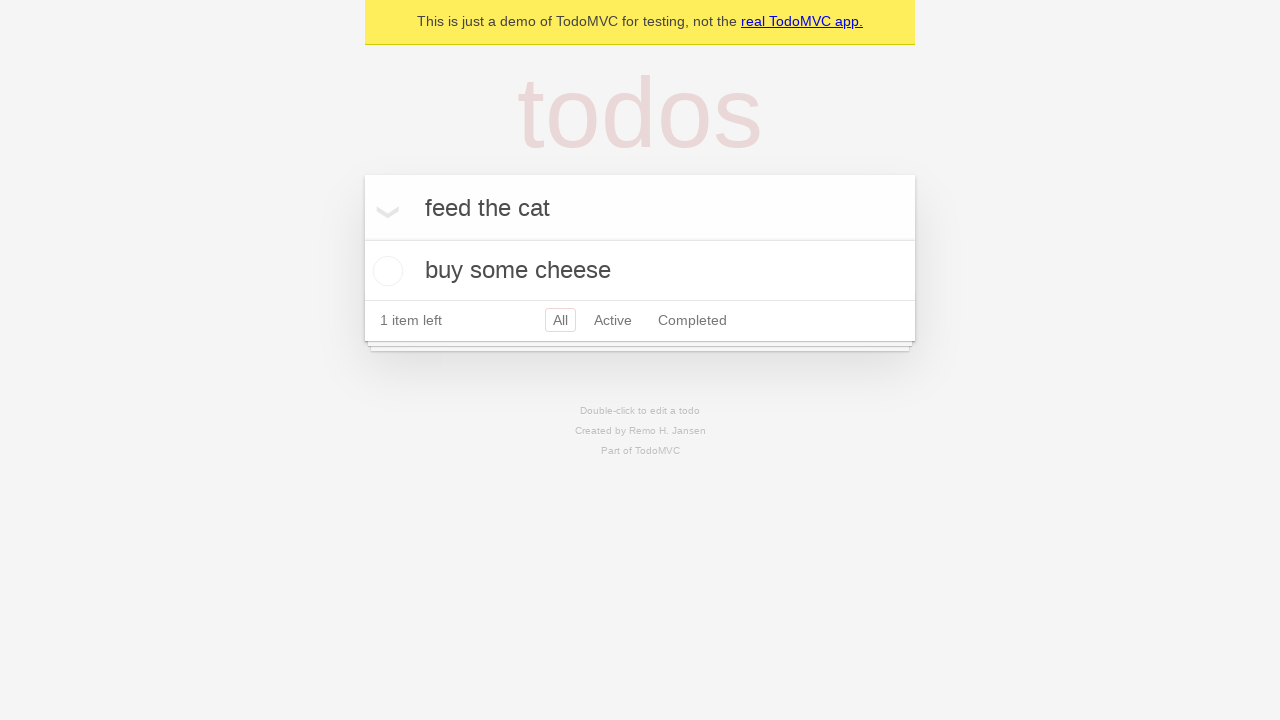

Pressed Enter to add second todo item on internal:attr=[placeholder="What needs to be done?"i]
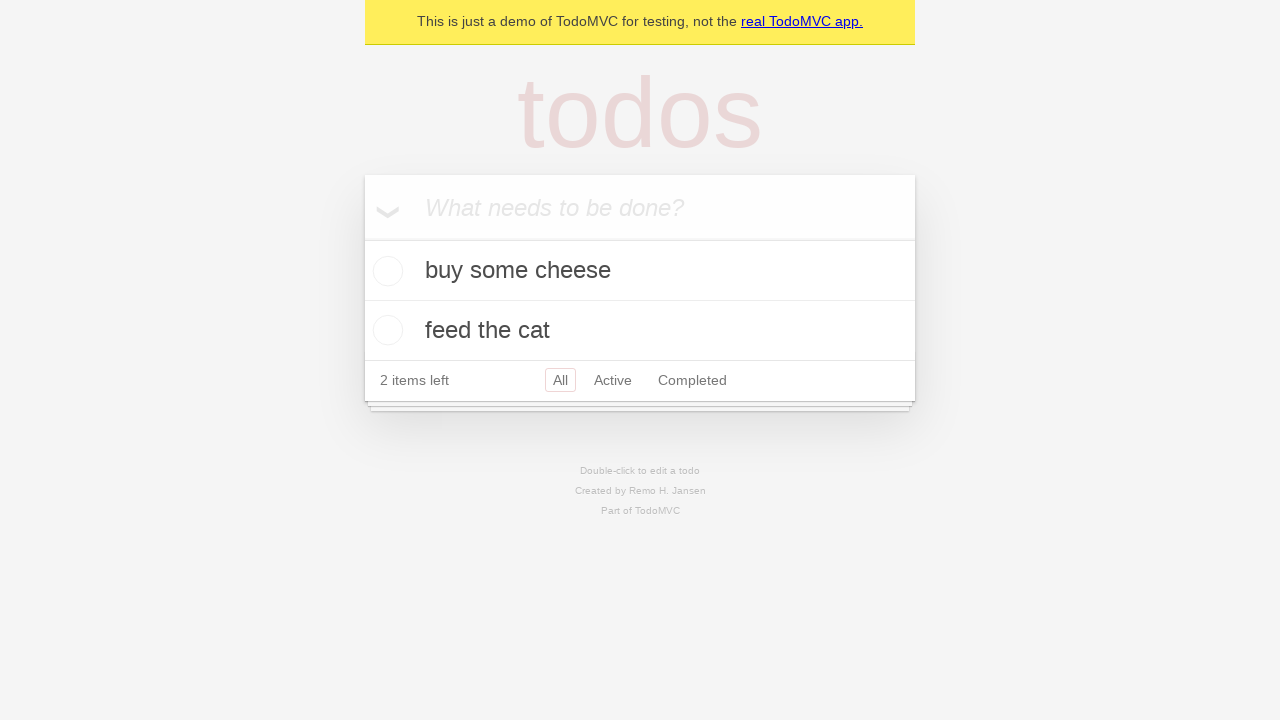

Second todo item appeared in the list, both items now visible
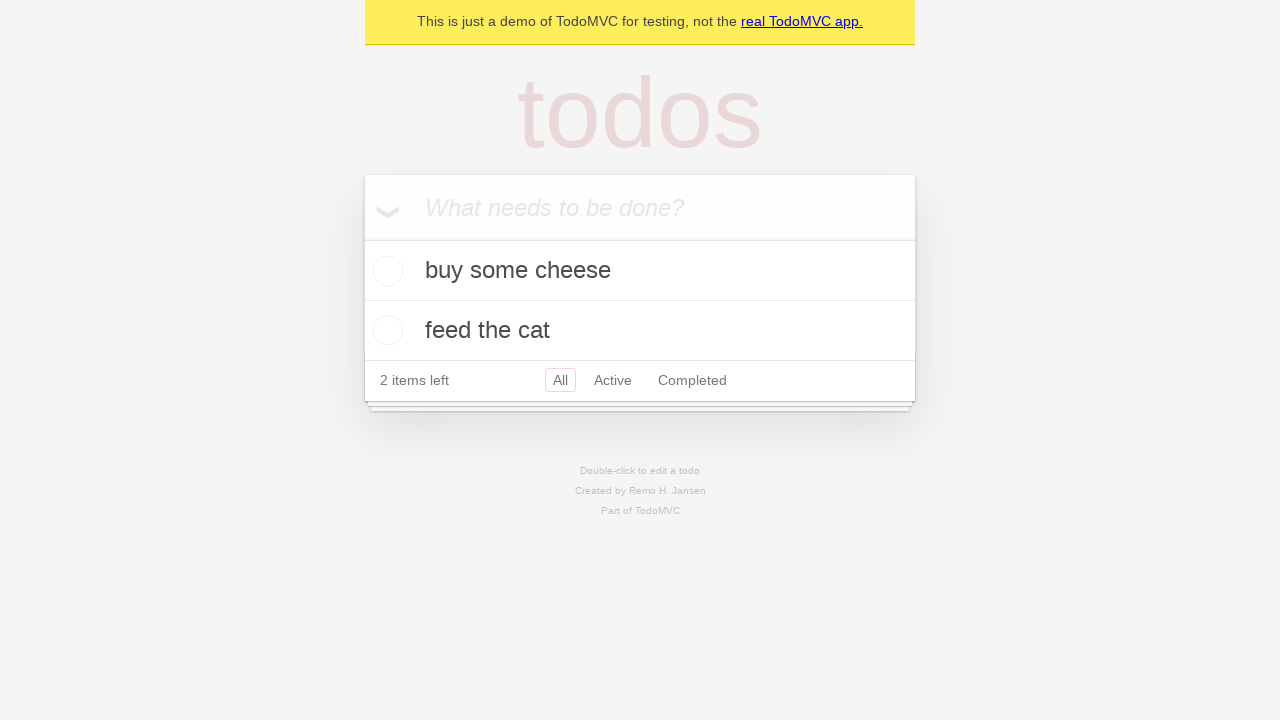

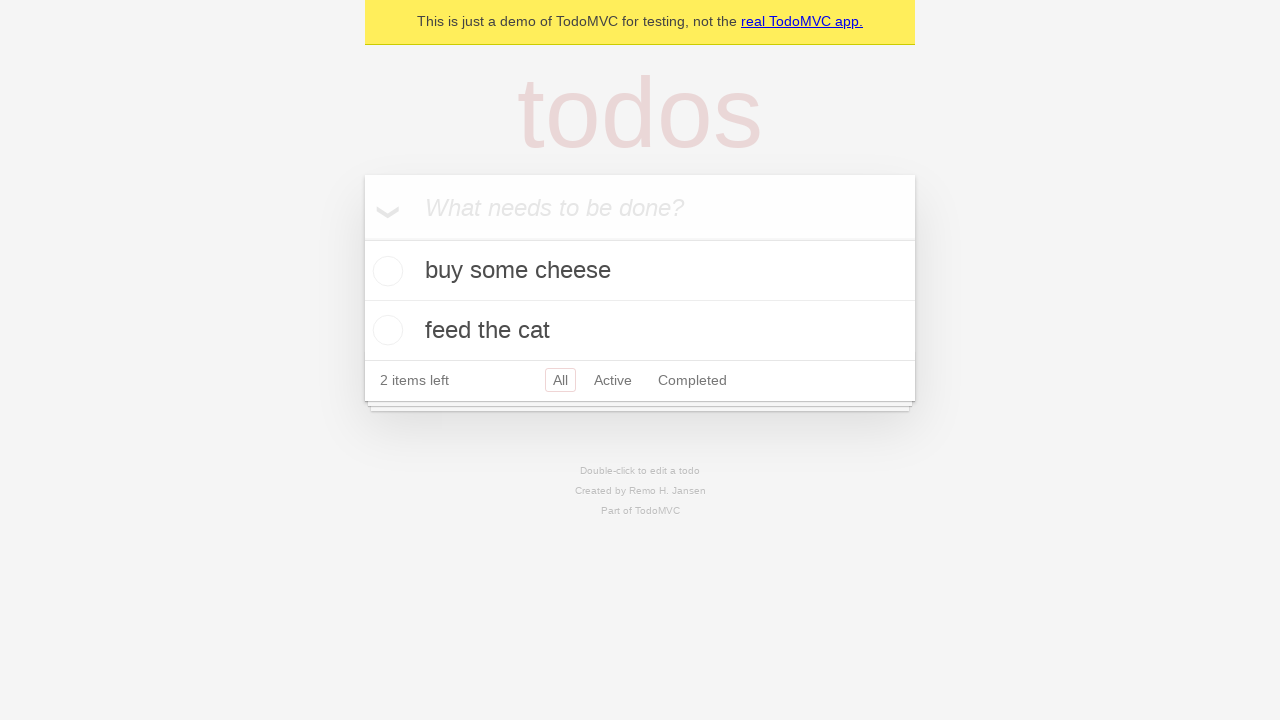